Tests the percentage calculator functionality by navigating through math and percentage calculator sections, entering values, and calculating the result

Starting URL: http://www.calculator.net/

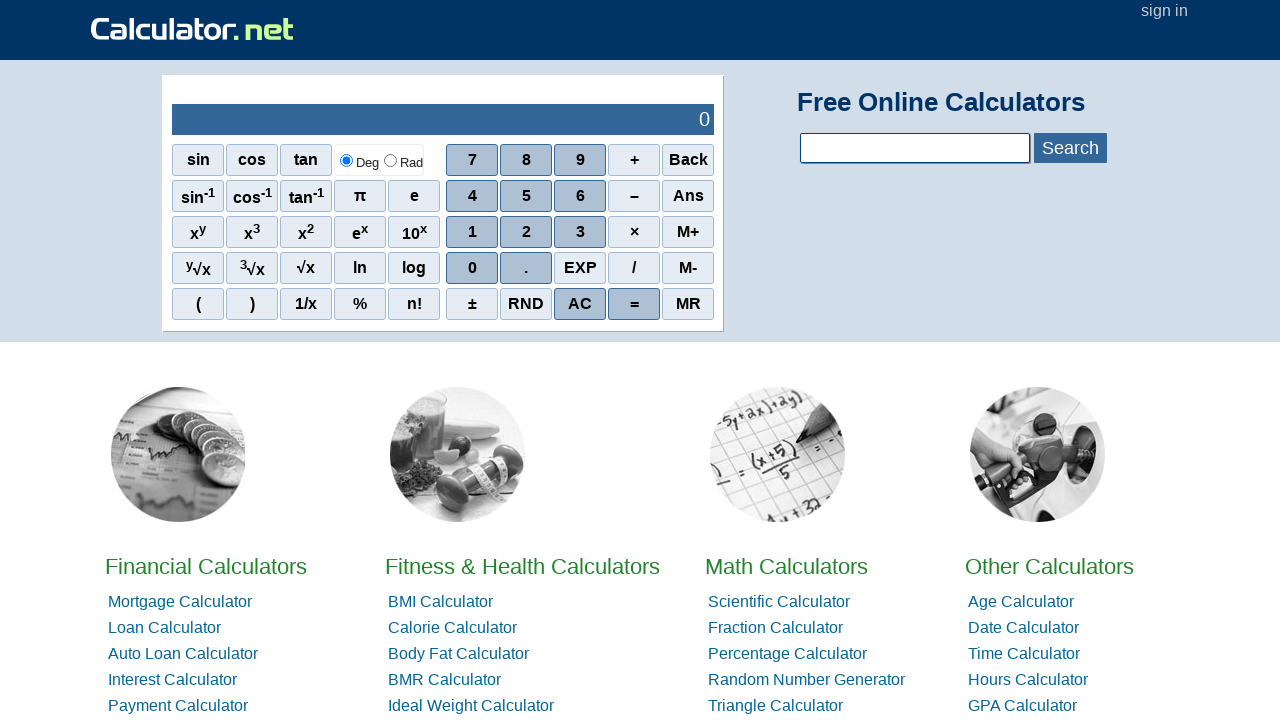

Clicked on Math Calculator section at (786, 566) on div [class='hh'] [href='/math-calculator.html']
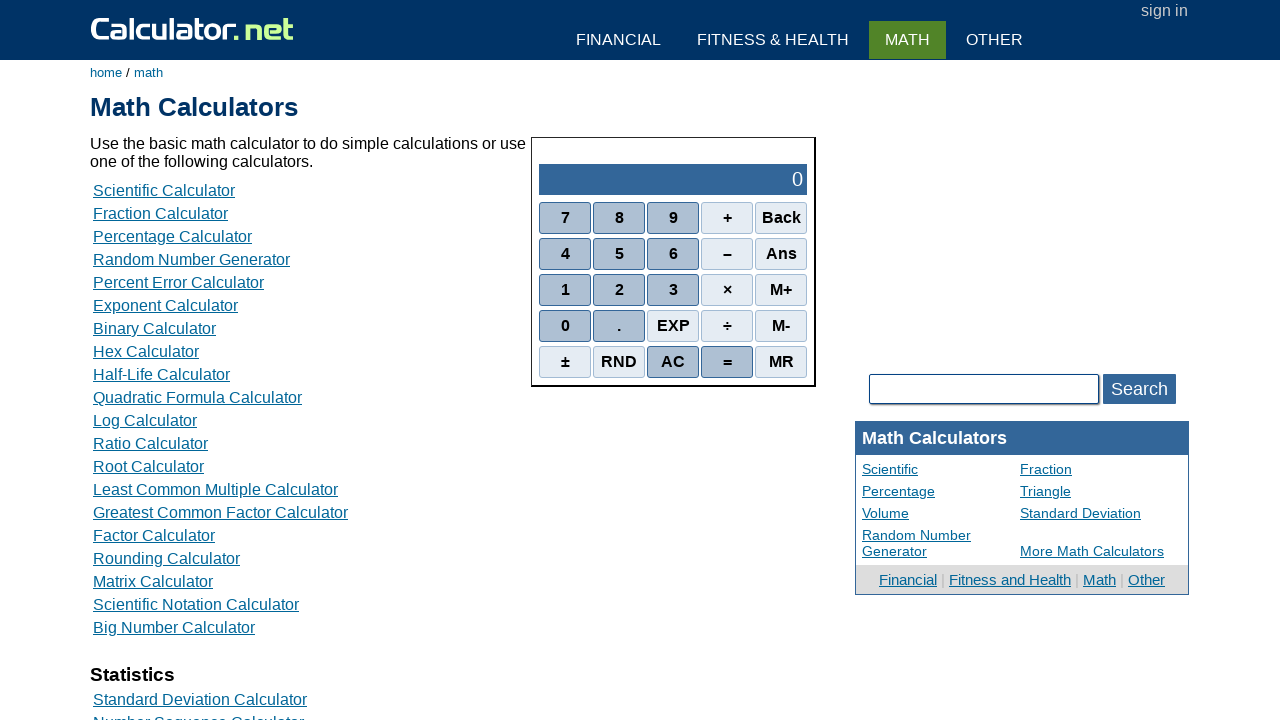

Clicked on Percentage Calculator link at (172, 236) on [class='sectionlists'] [href='/percent-calculator.html']
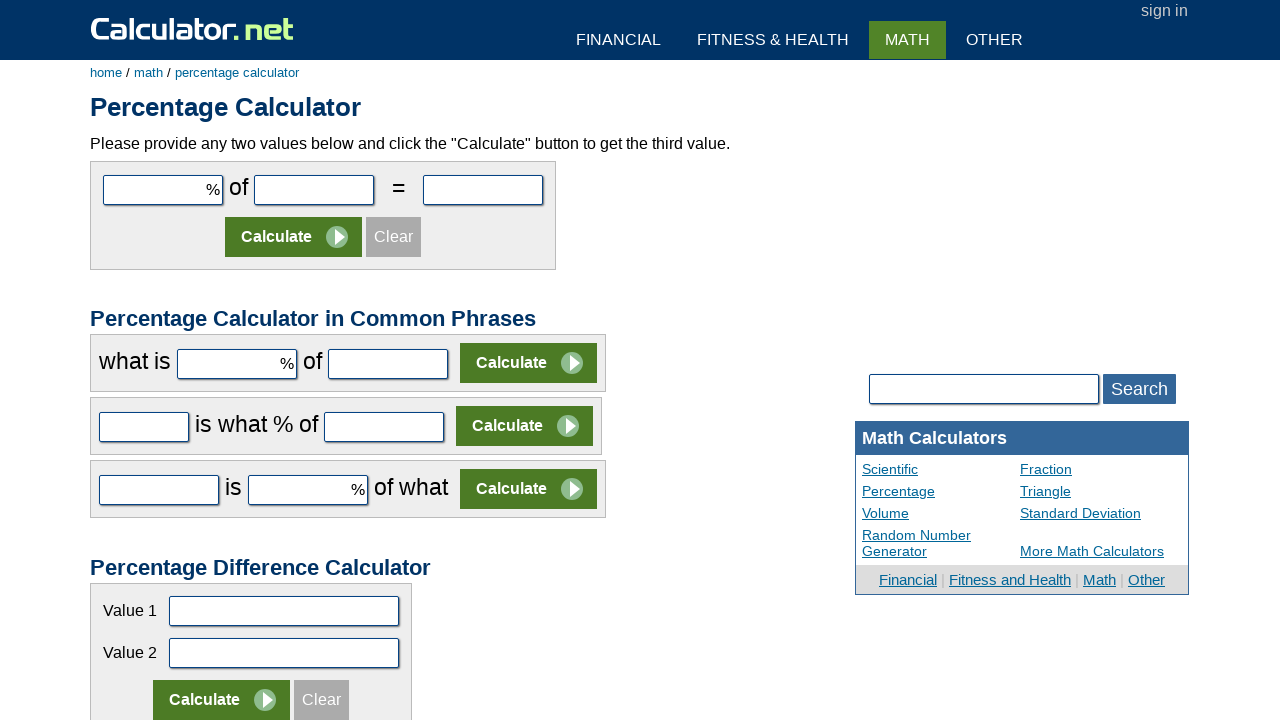

Filled first input field with value 40 on [id=cpar1]
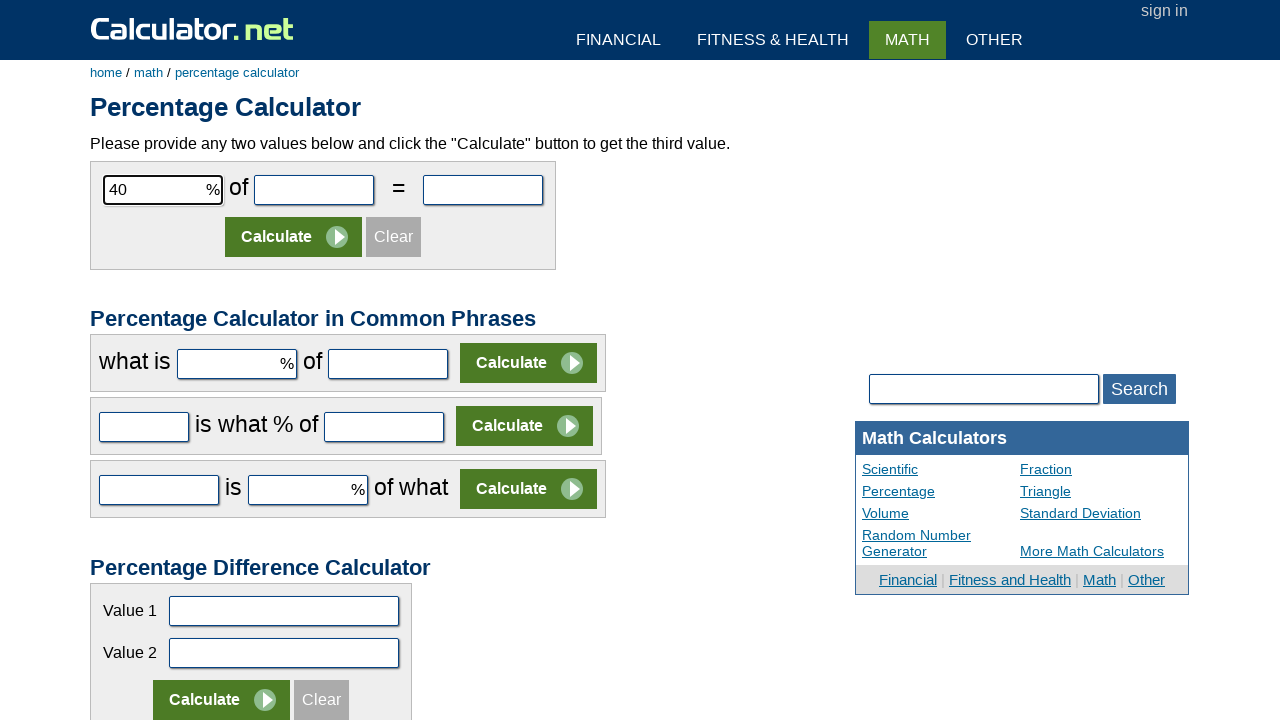

Filled second input field with value 5 on [id=cpar2]
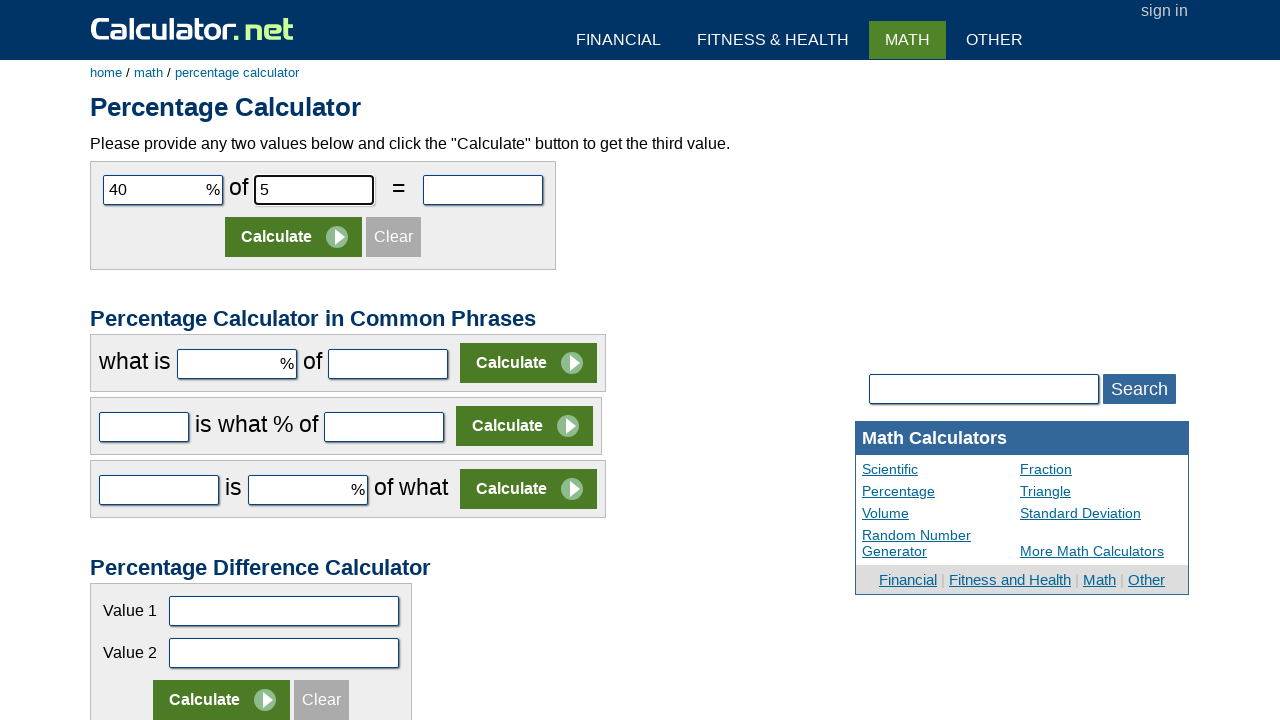

Clicked Calculate button at (294, 237) on [value = 'Calculate']
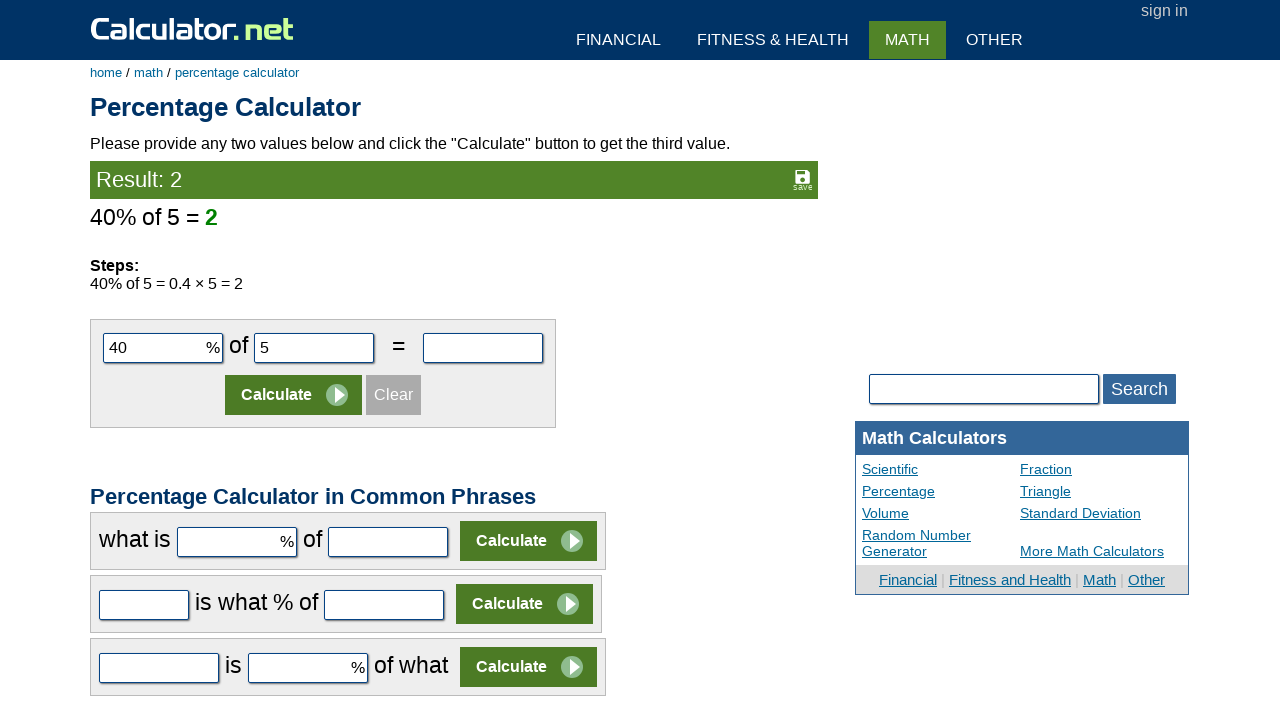

Percentage calculation result appeared
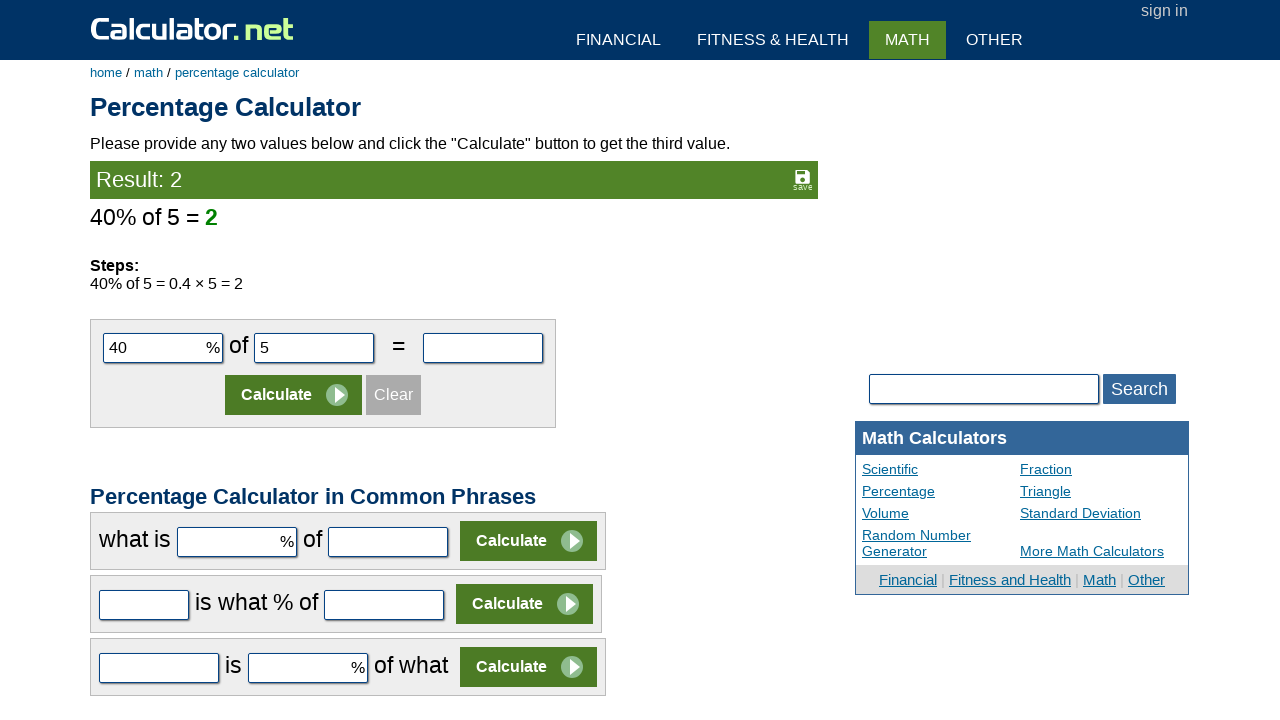

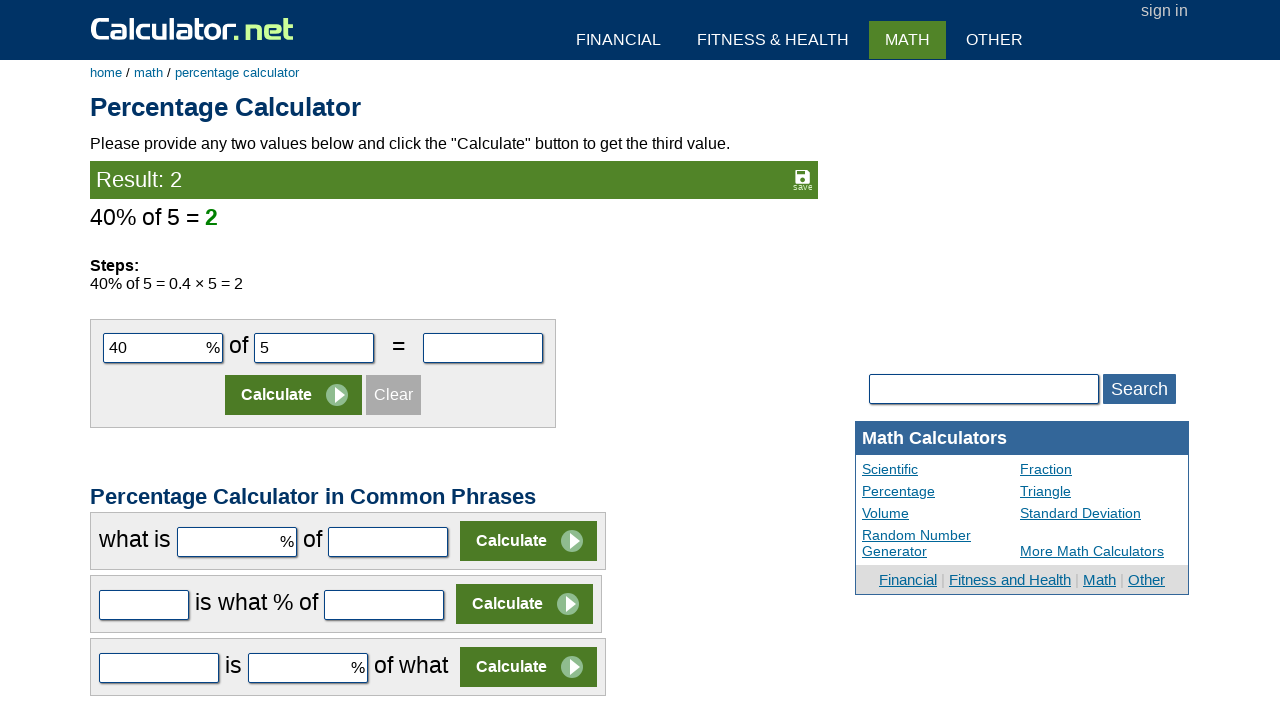